Visits a webshop homepage and clicks on a navigation menu item to test menu navigation functionality

Starting URL: https://webshop-agil-testautomatiserare.netlify.app/

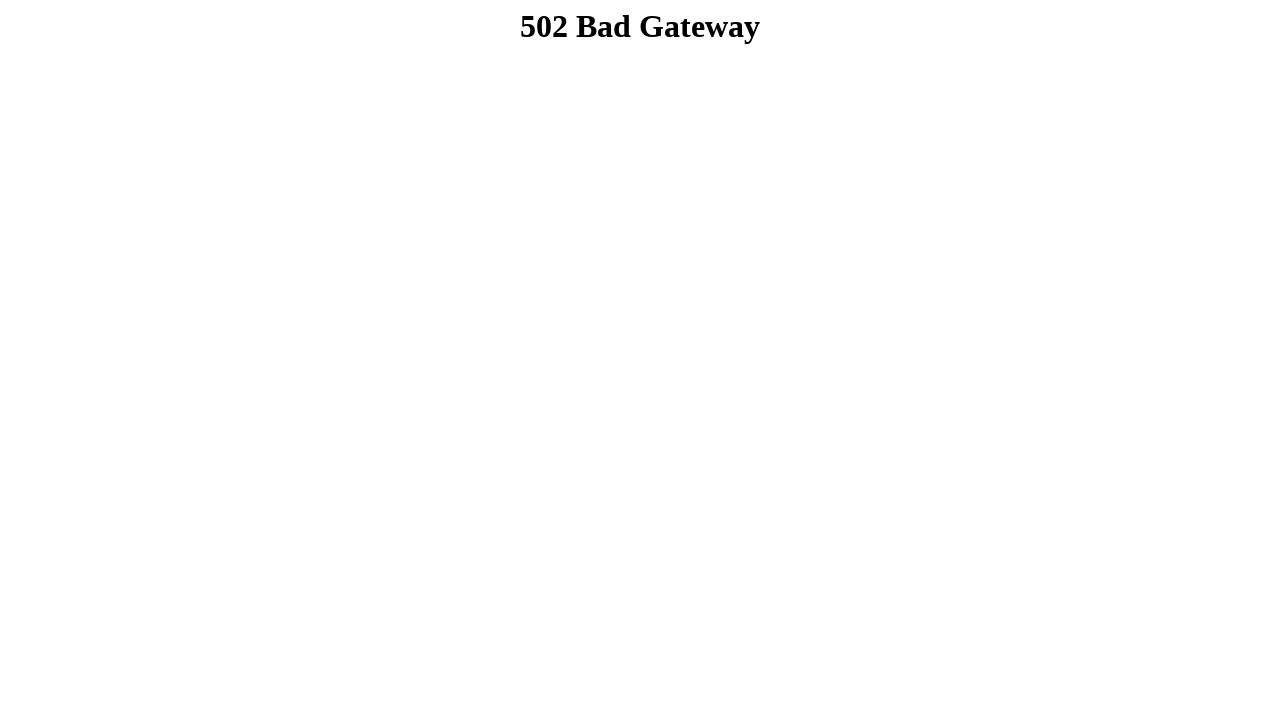

Navigated to webshop homepage
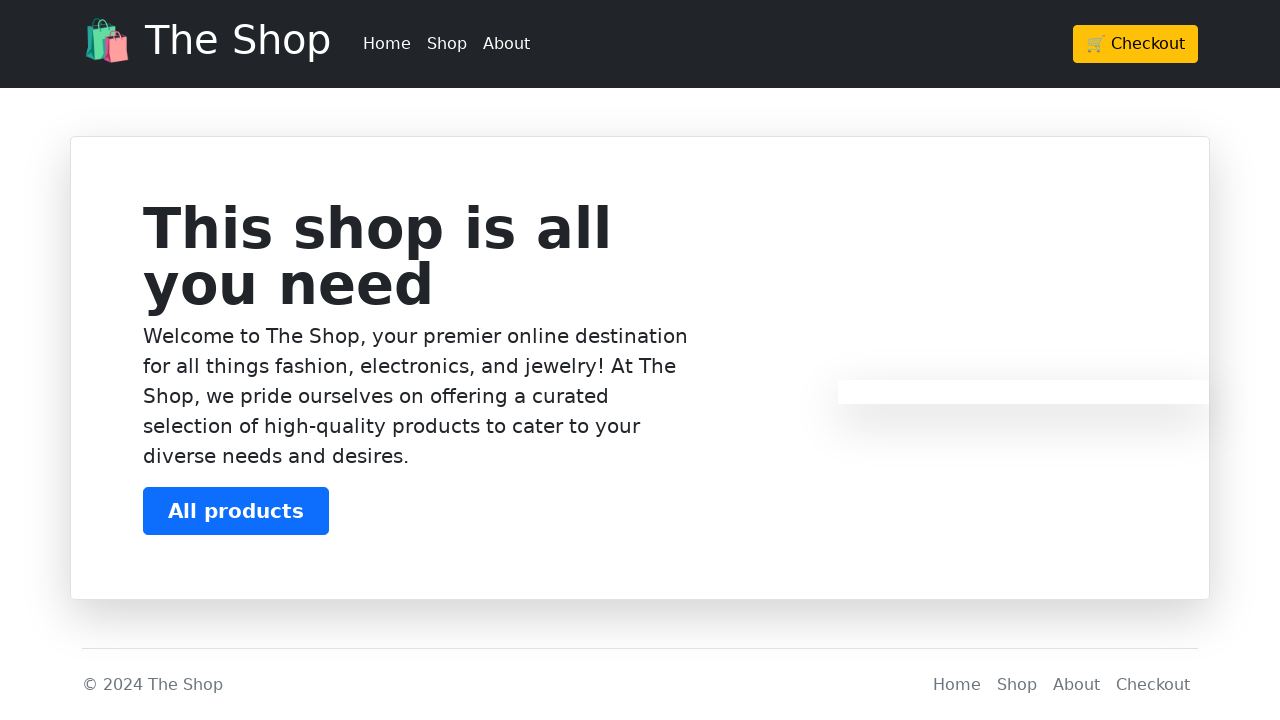

Clicked on 'Shop' menu item at (447, 44) on a:text('Shop')
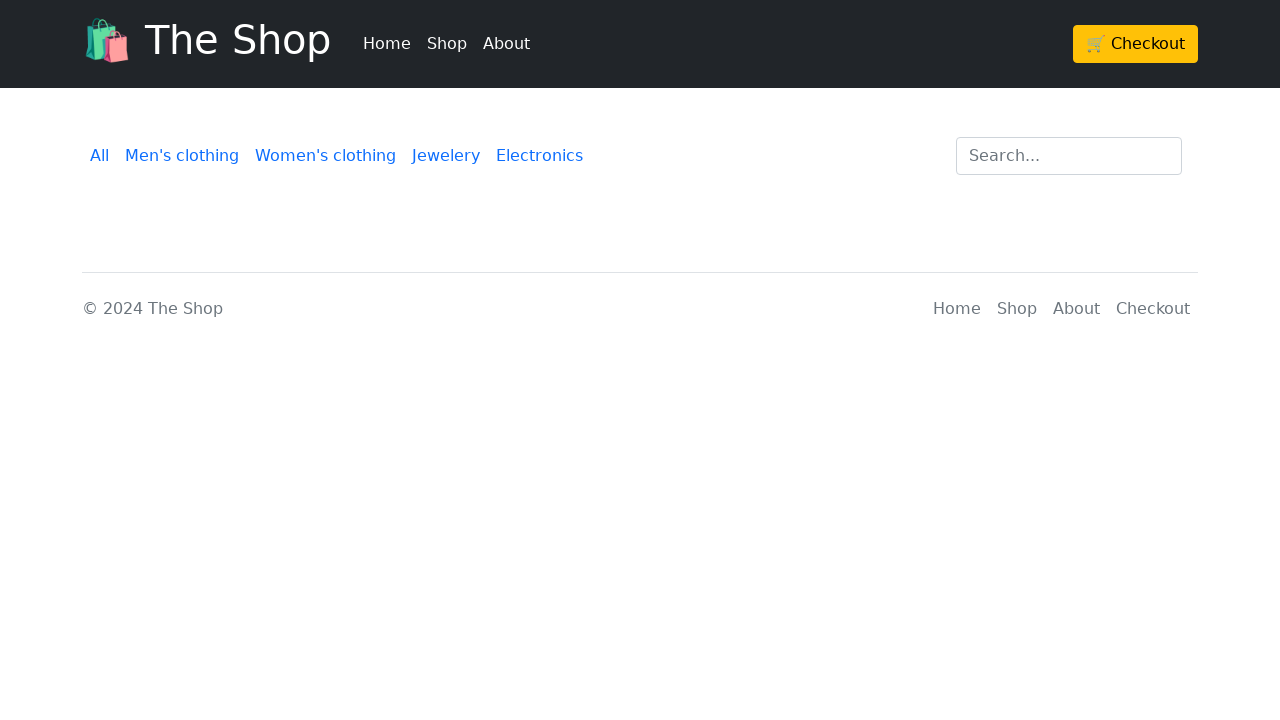

Page navigation completed and network idle
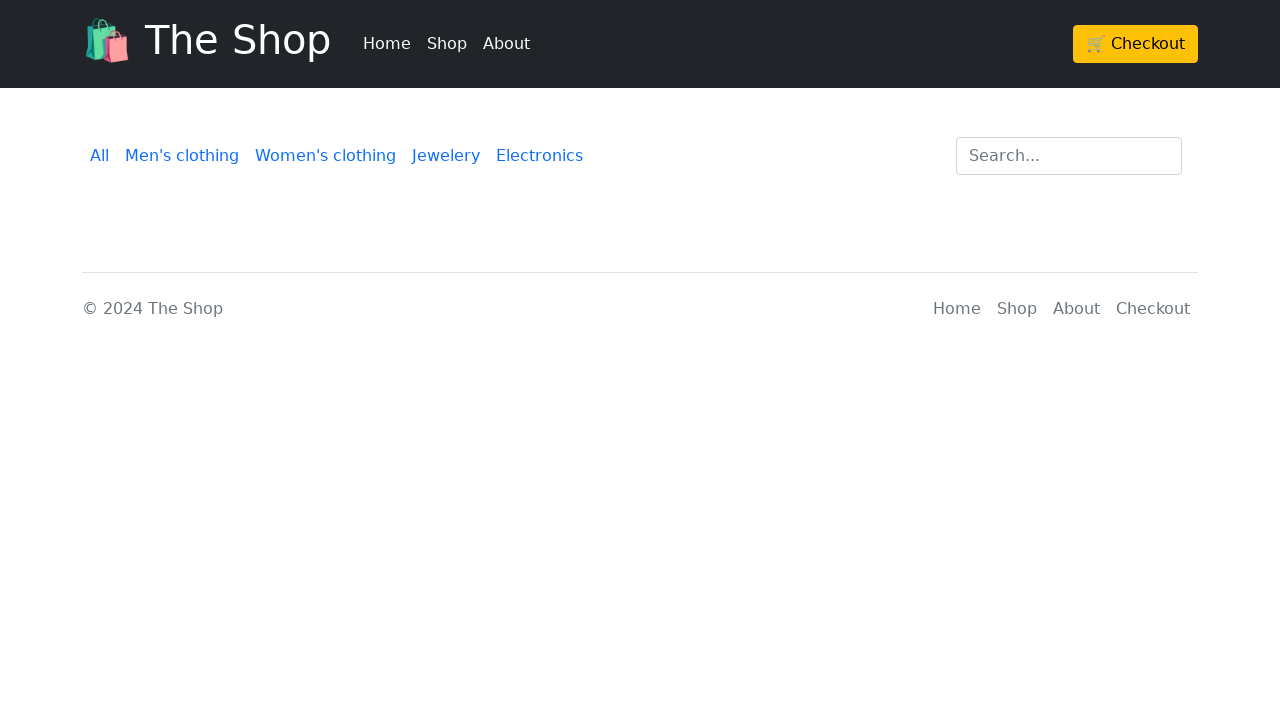

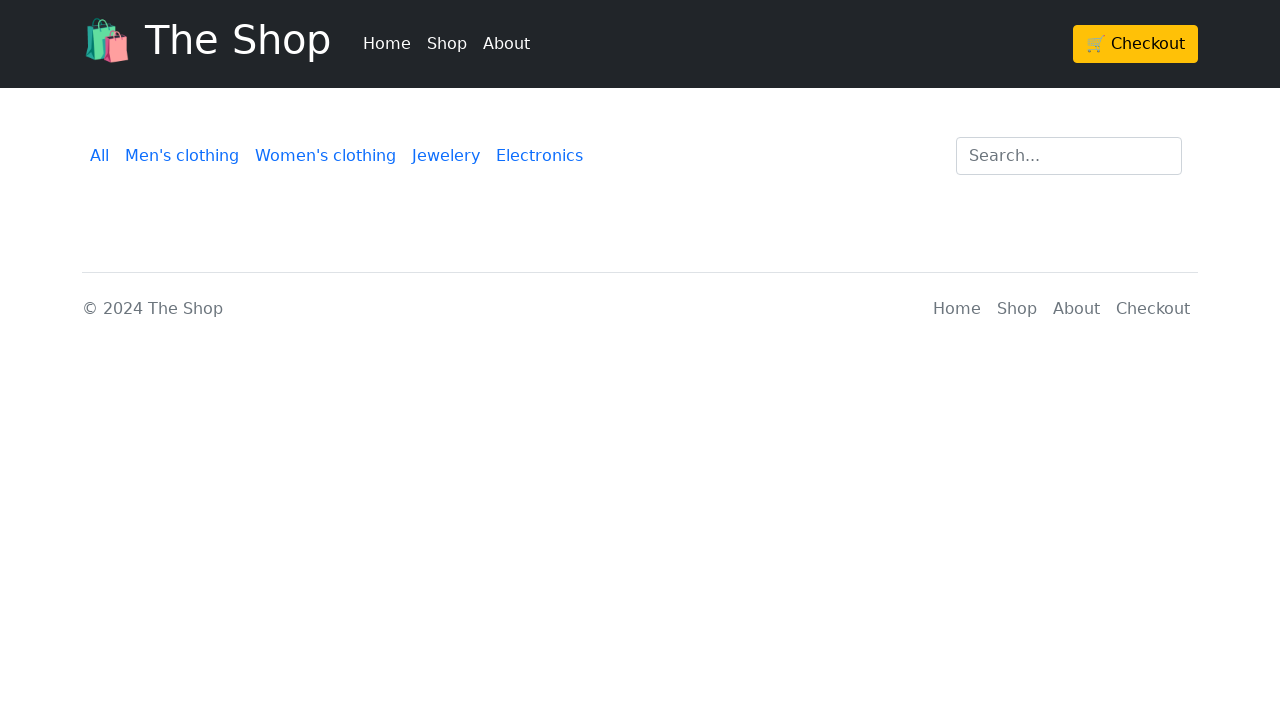